Tests clicking on circle elements and toggling visibility of elements on the page

Starting URL: http://vanilton.net/web-test/display/

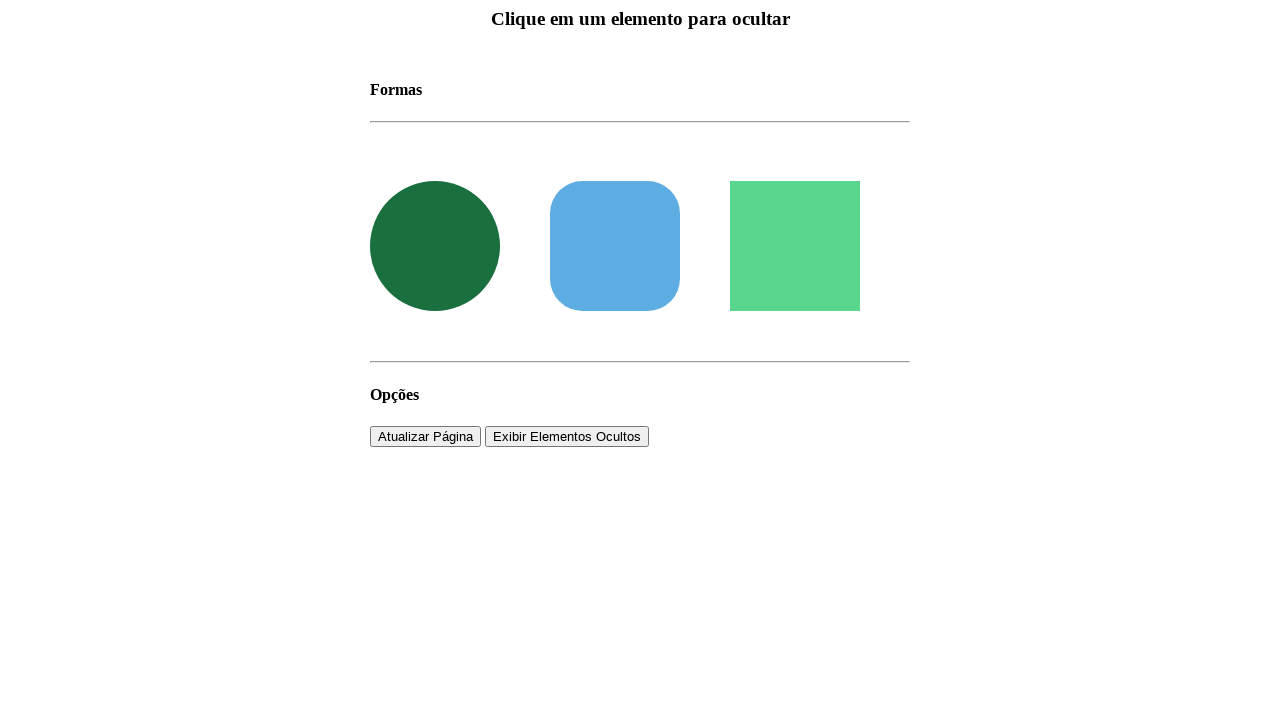

Clicked on circle clone element at (435, 246) on #circle-clone
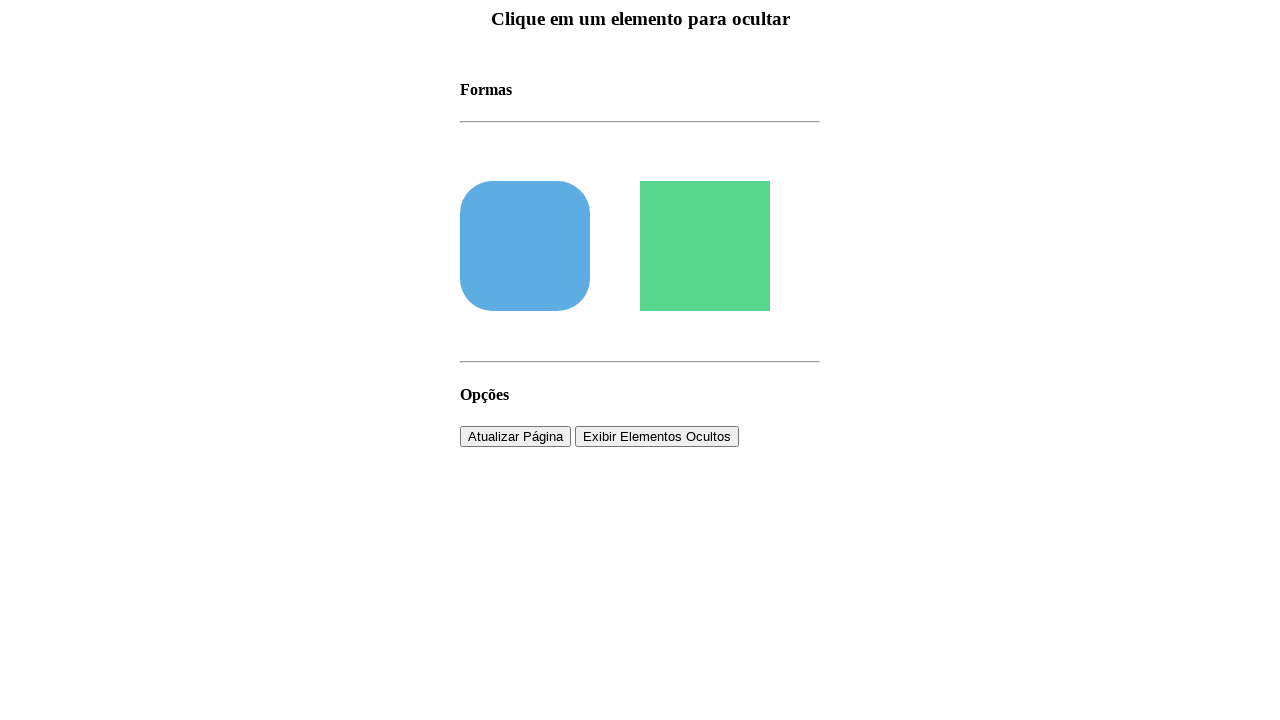

Clicked refresh page button at (516, 436) on #refresh-page
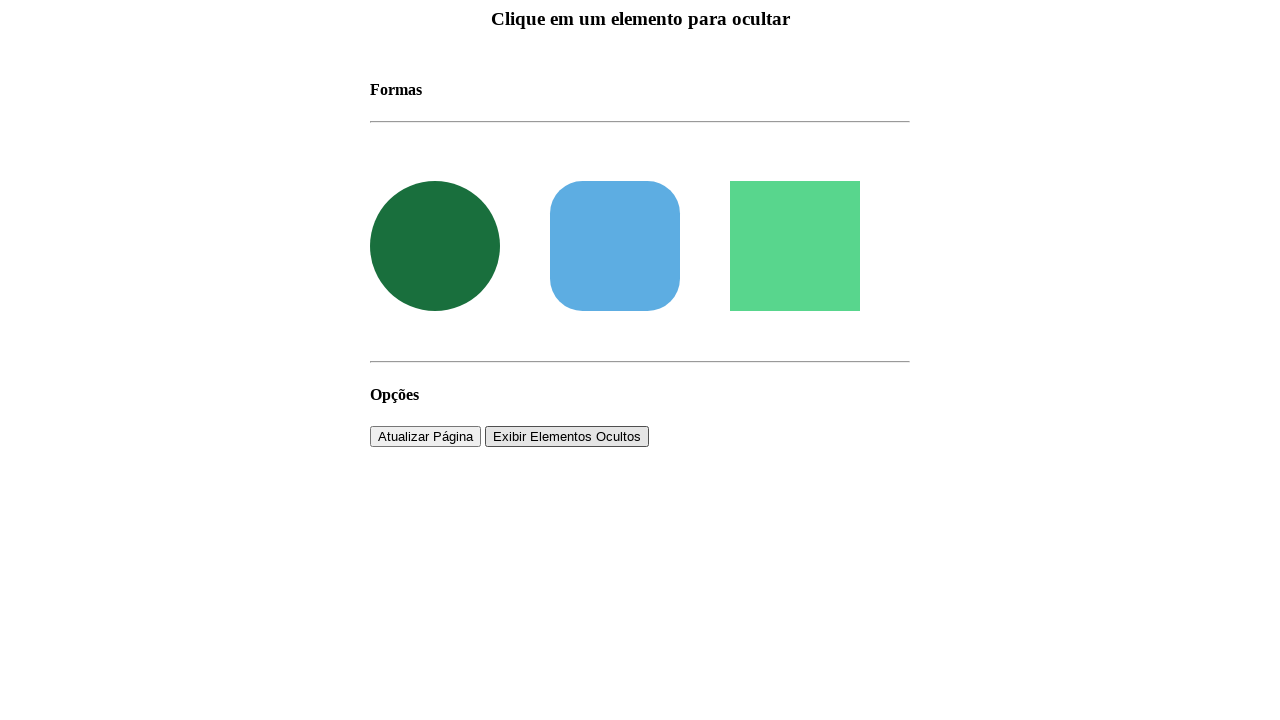

Clicked section containing visible circle at (640, 102) on section >> internal:has=".circle >> visible=true"
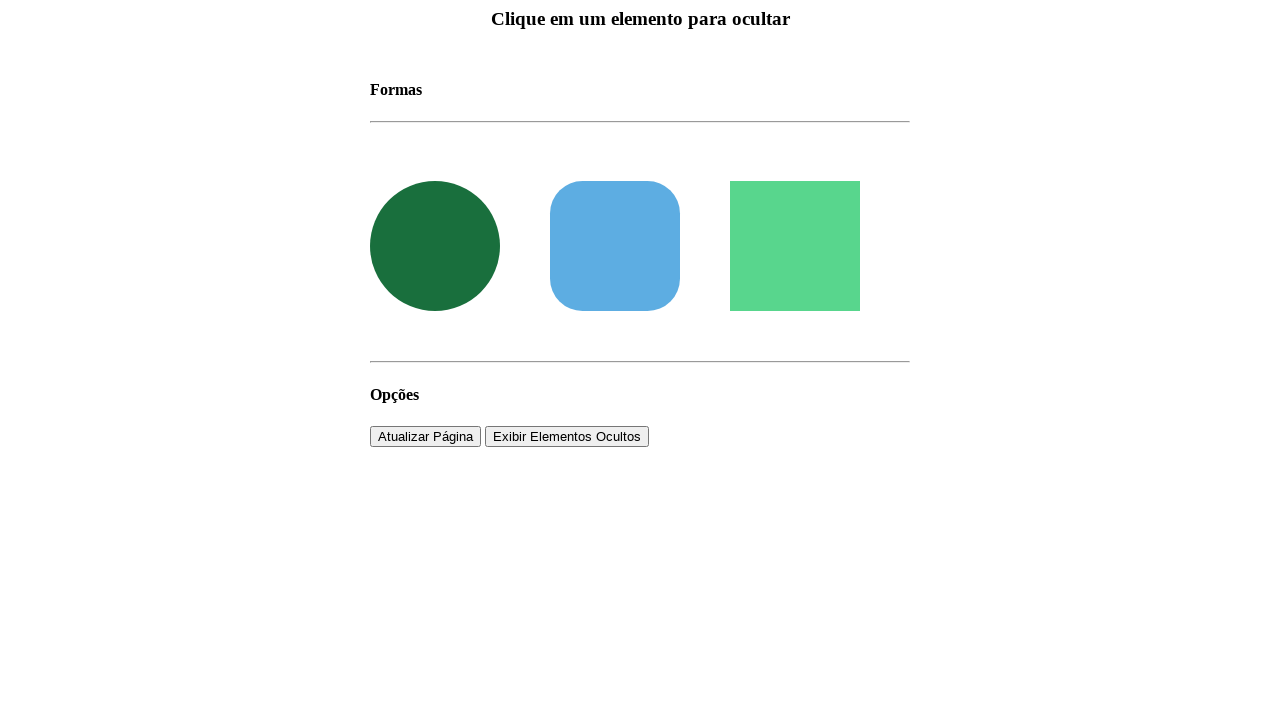

Clicked show/hide elements button to toggle visibility at (567, 436) on button:has-text("Show Hide Elements"), button:has-text("Exibir Elementos Ocultos
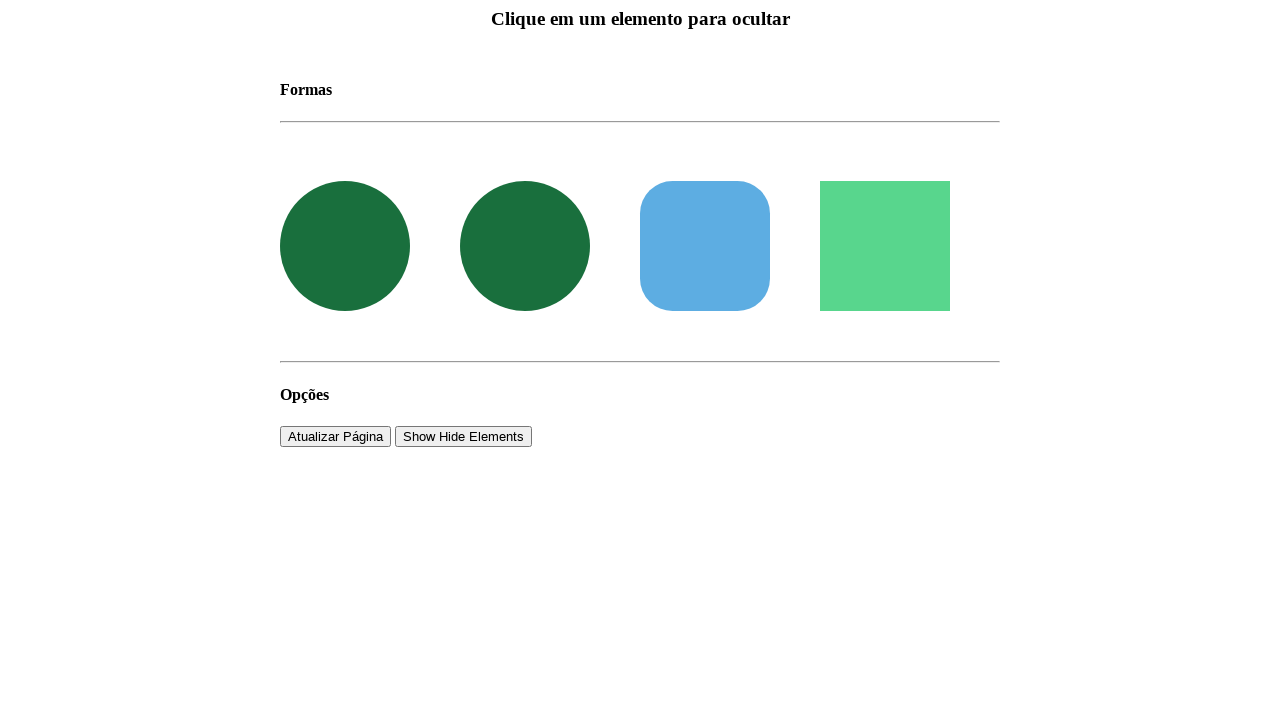

Clicked show/hide elements button again to toggle visibility back at (464, 436) on button:has-text("Show Hide Elements"), button:has-text("Exibir Elementos Ocultos
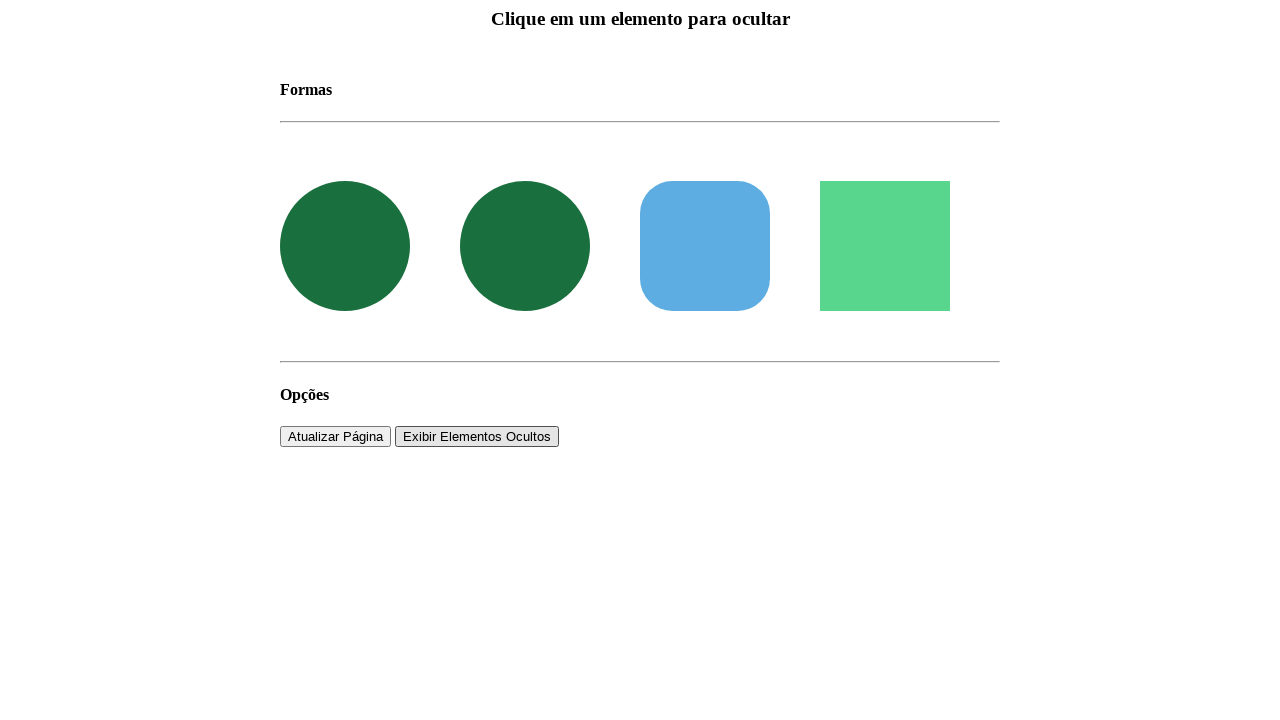

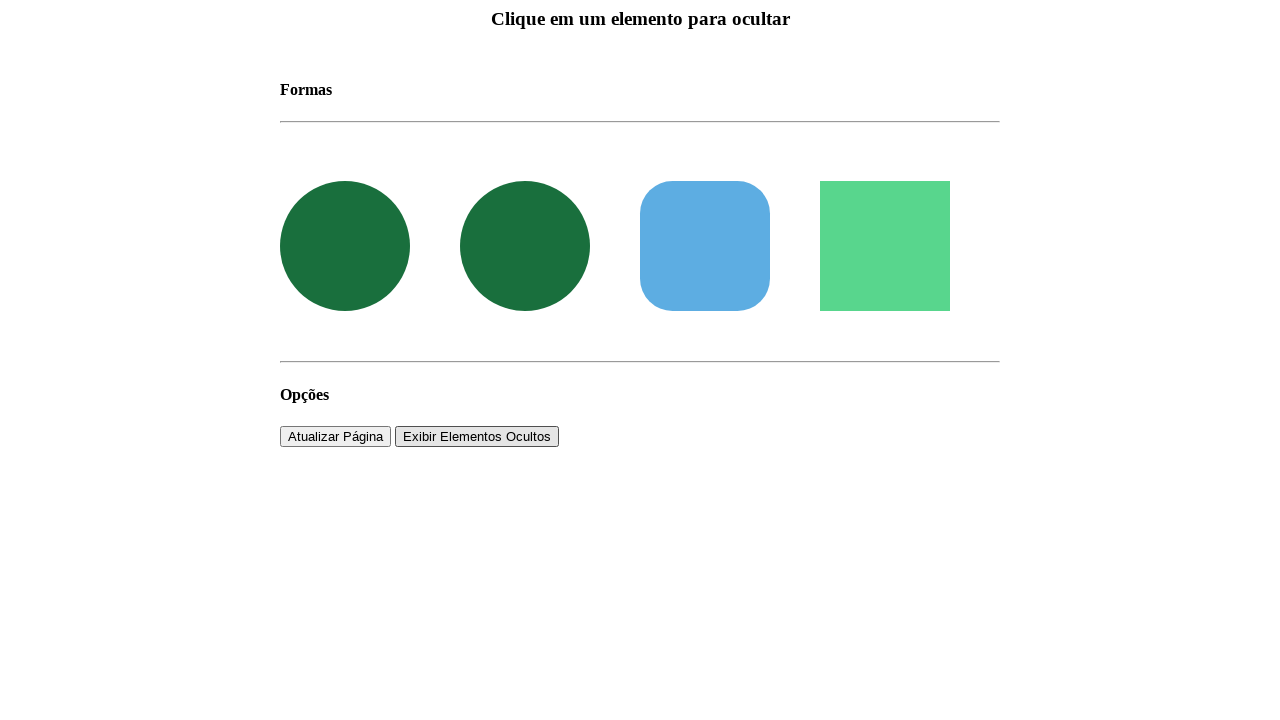